Tests the GreenCart landing page search functionality by entering a search term and extracting the product name from the search results.

Starting URL: https://rahulshettyacademy.com/seleniumPractise/#/

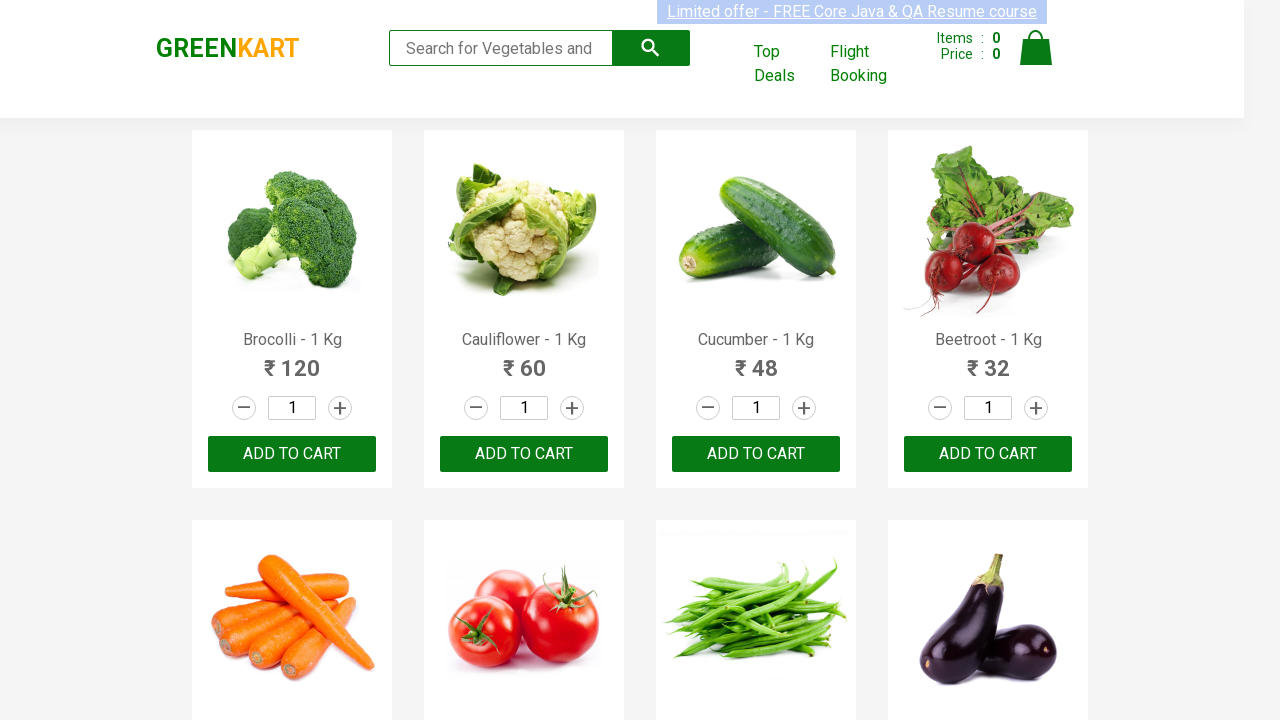

Filled search field with 'Tom' to search for products on input[type='search']
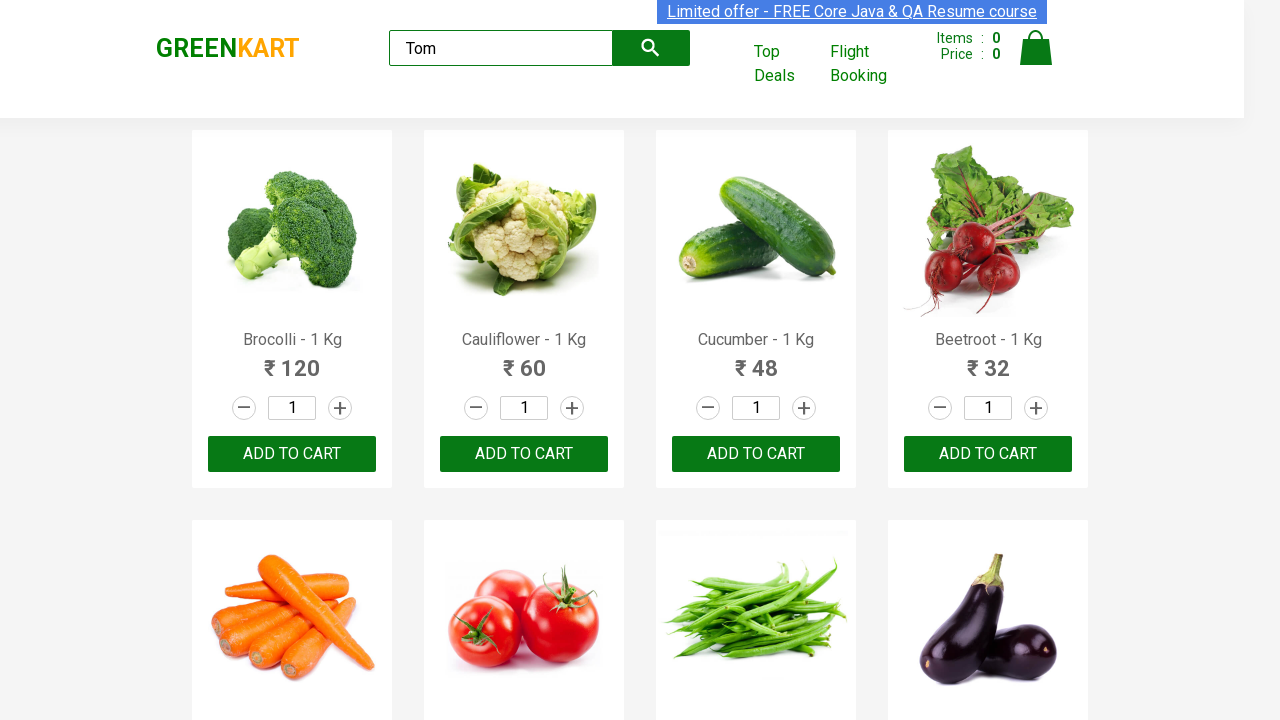

Search results loaded and product names appeared
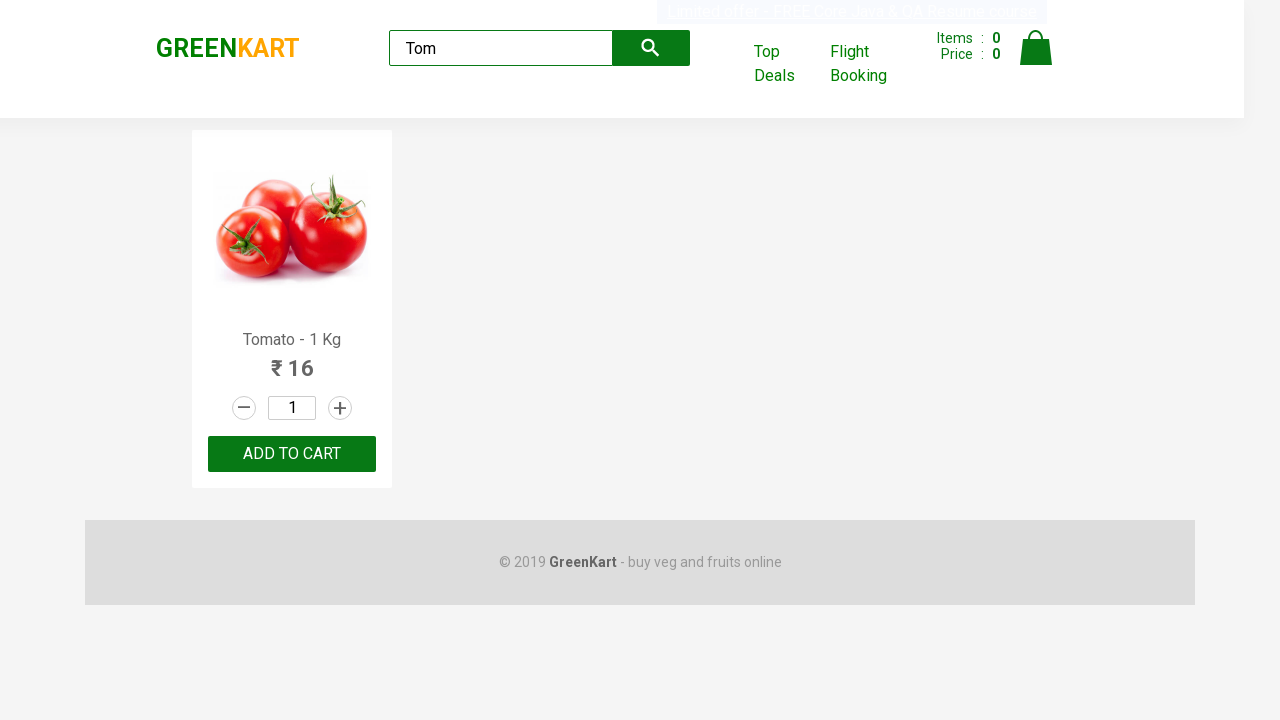

Extracted product name from search results: Tomato - 1 Kg
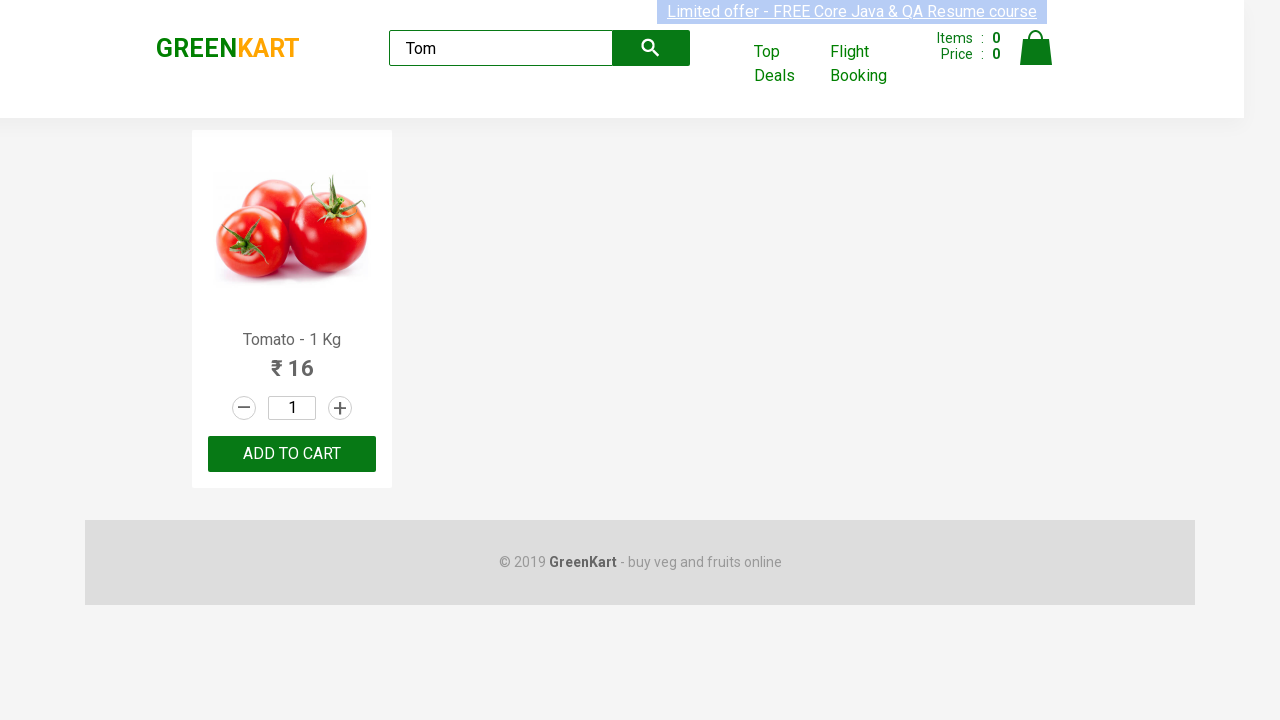

Printed product name to console: Tomato - 1 Kg
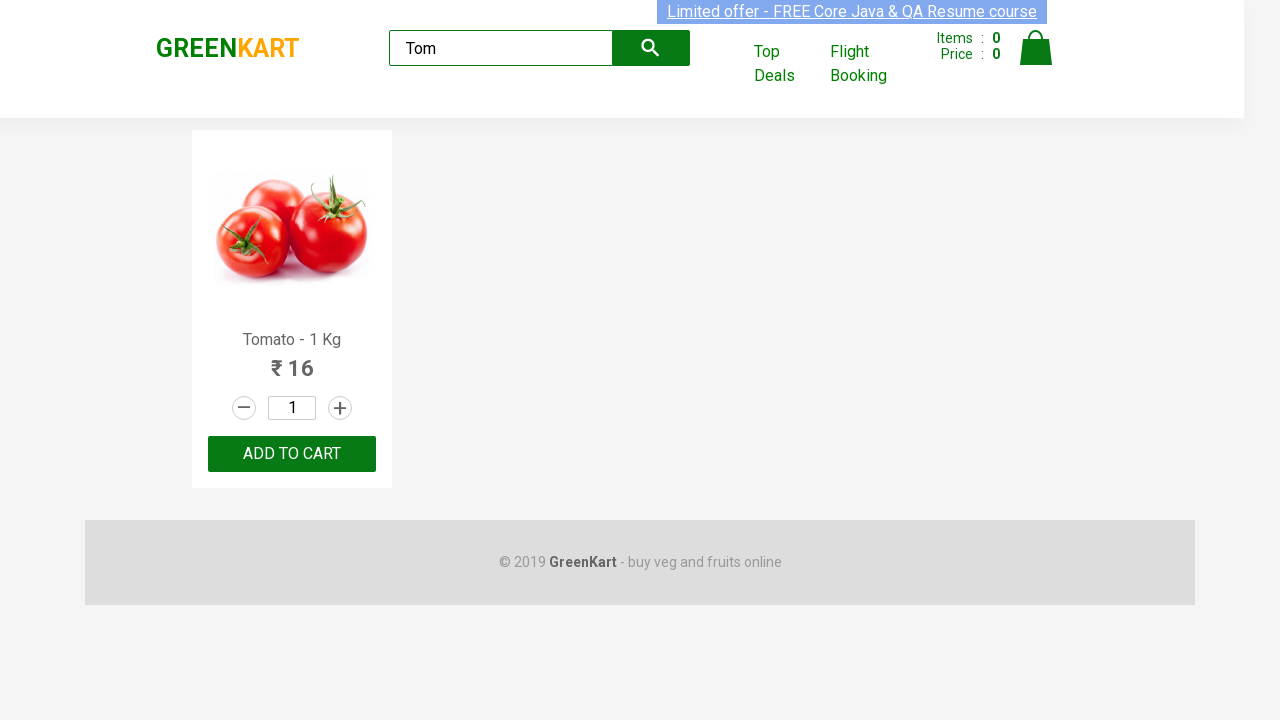

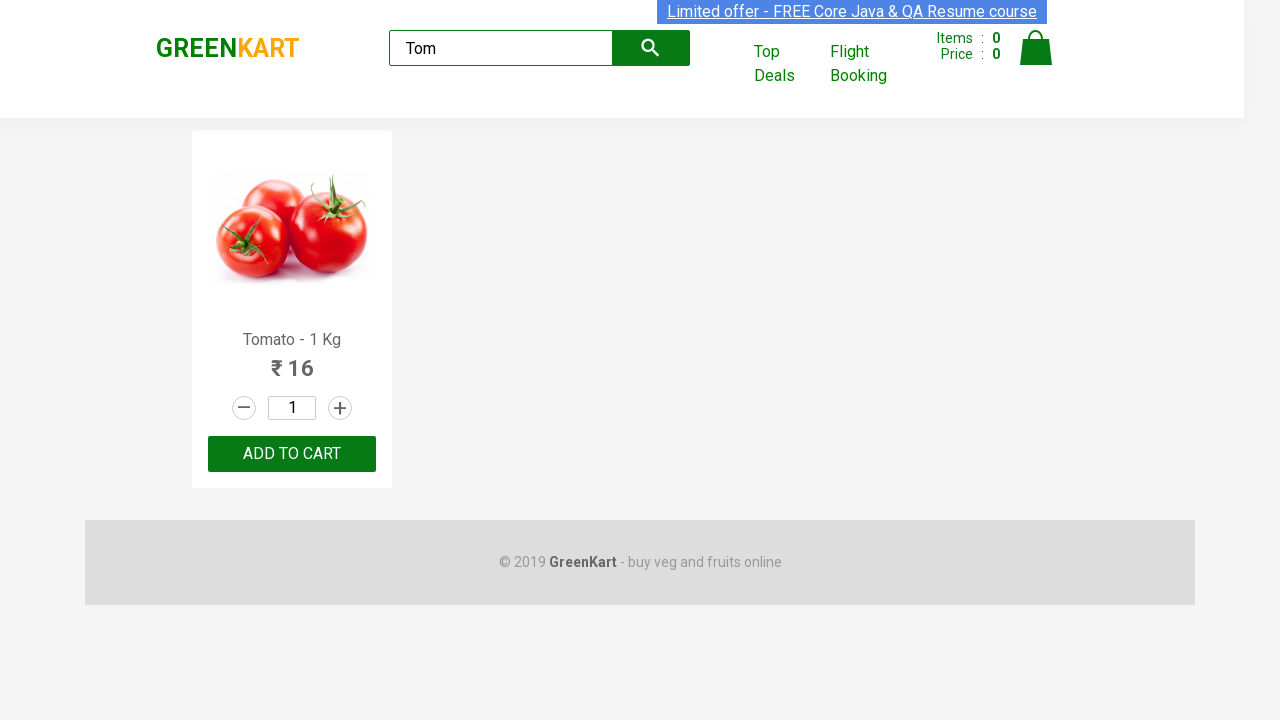